Tests slider functionality on DemoQA by locating the slider element and moving it using mouse actions to change its position.

Starting URL: https://demoqa.com/slider/

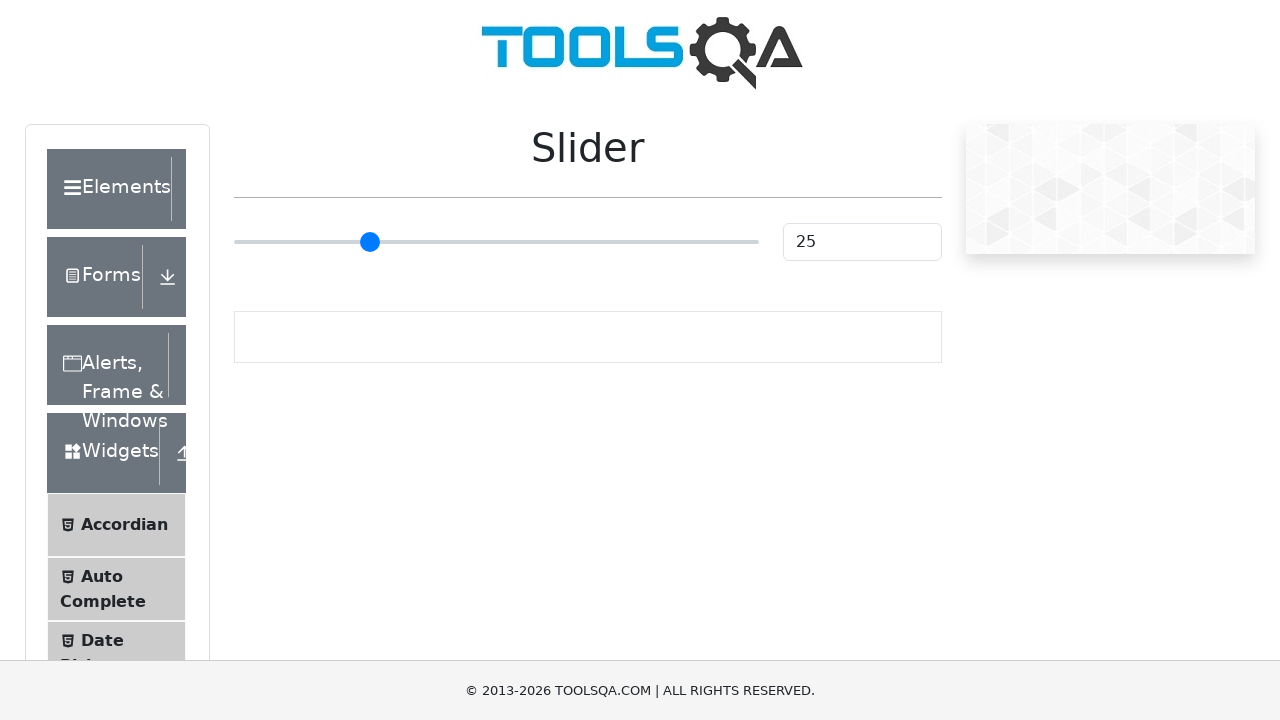

Located the slider input element
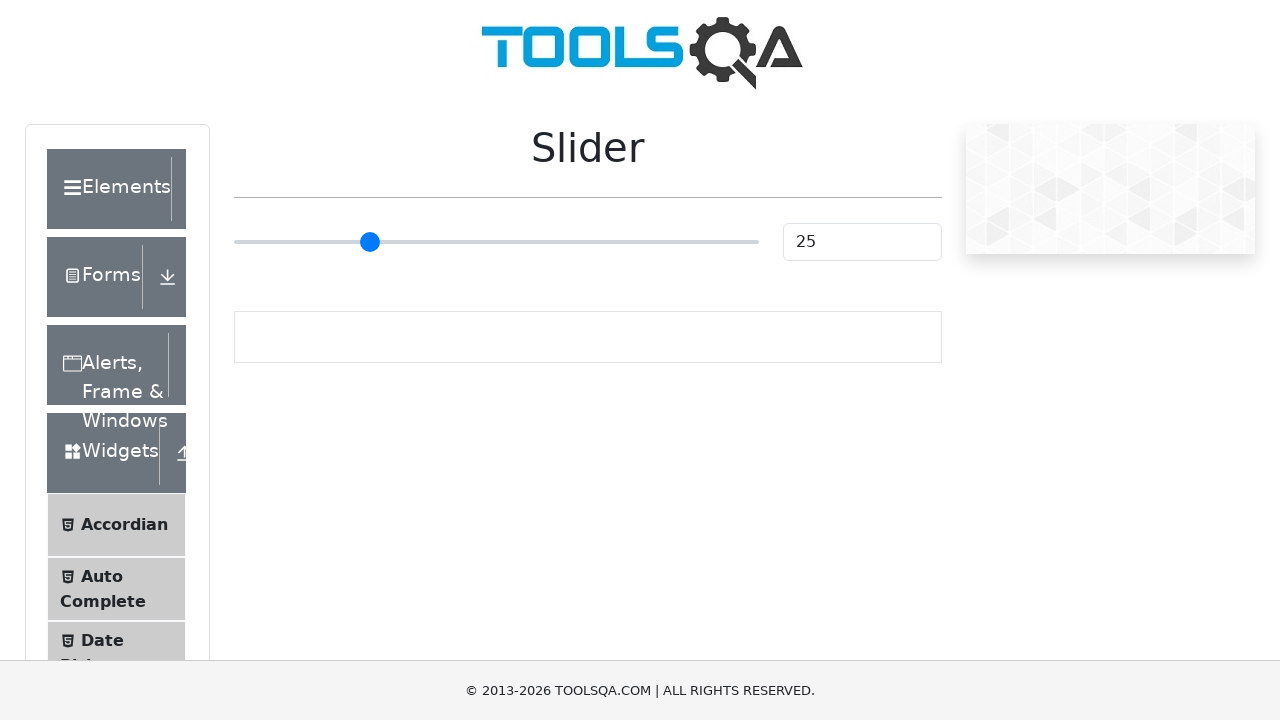

Retrieved slider bounding box for position calculation
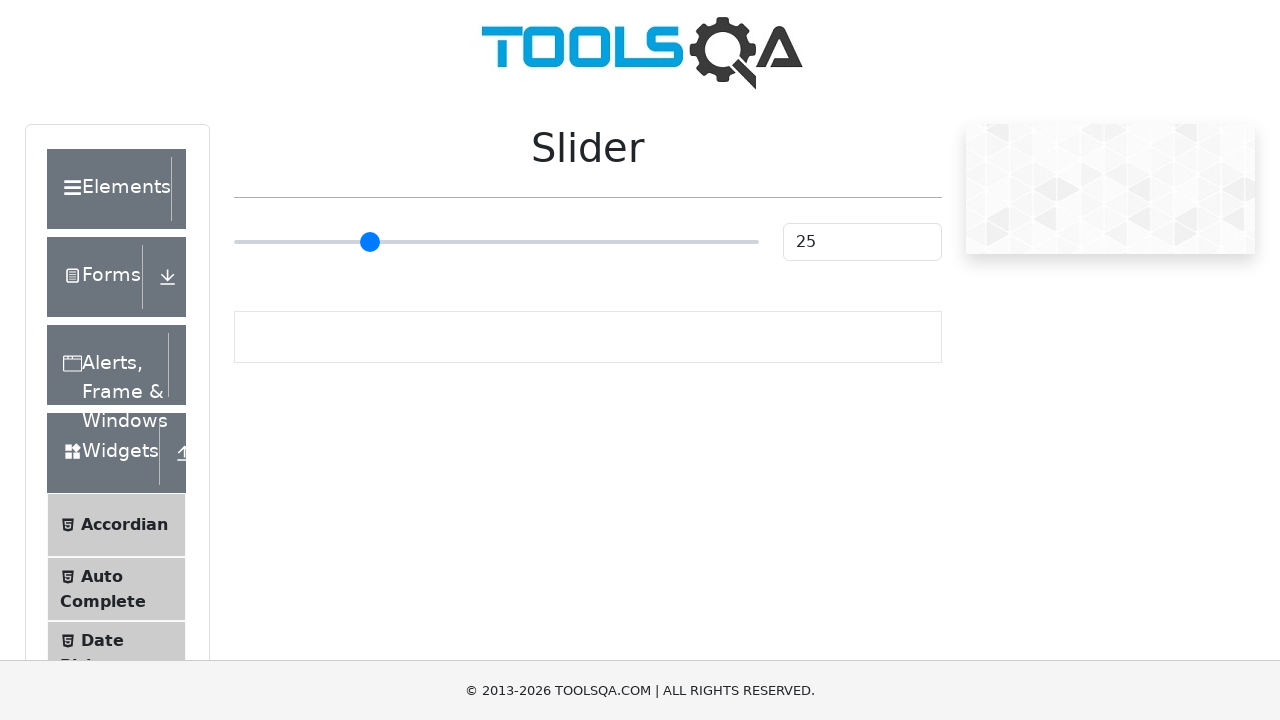

Moved slider 45 pixels to the right by clicking and dragging at (541, 242)
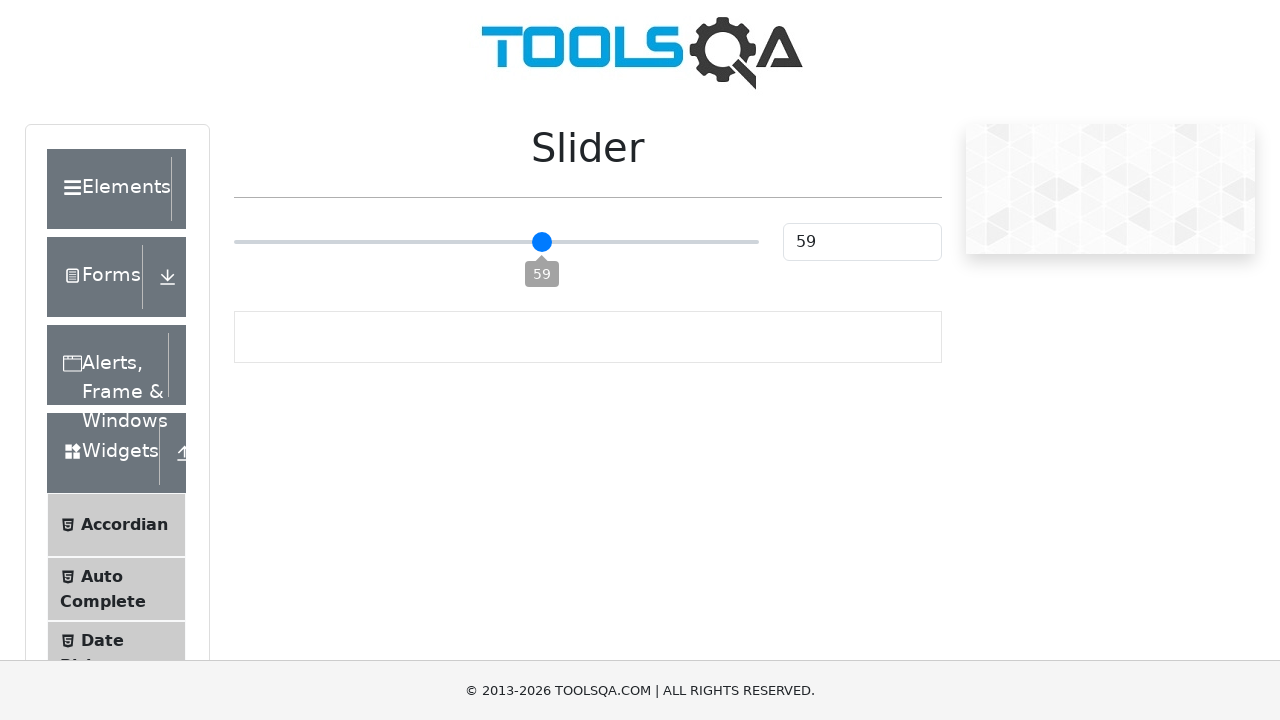

Verified slider value display element is present
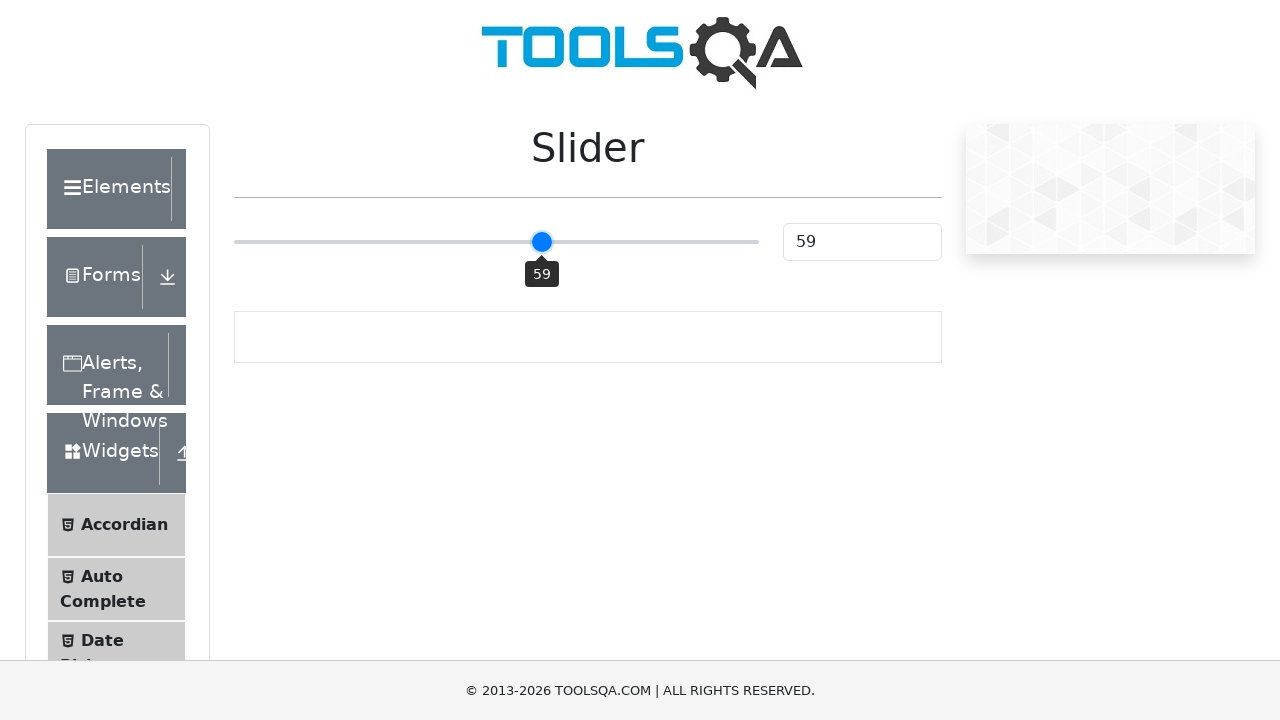

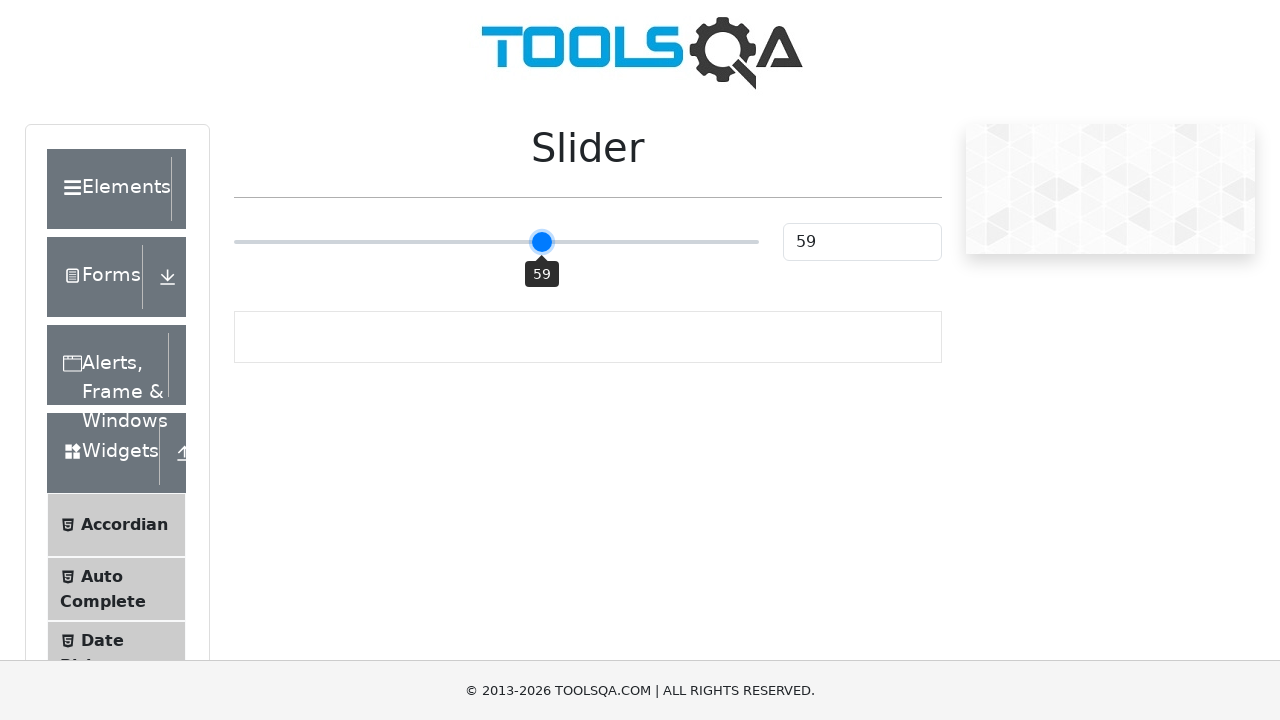